Tests dynamic element visibility by waiting for a button to become visible and then clicking it

Starting URL: https://demoqa.com/dynamic-properties

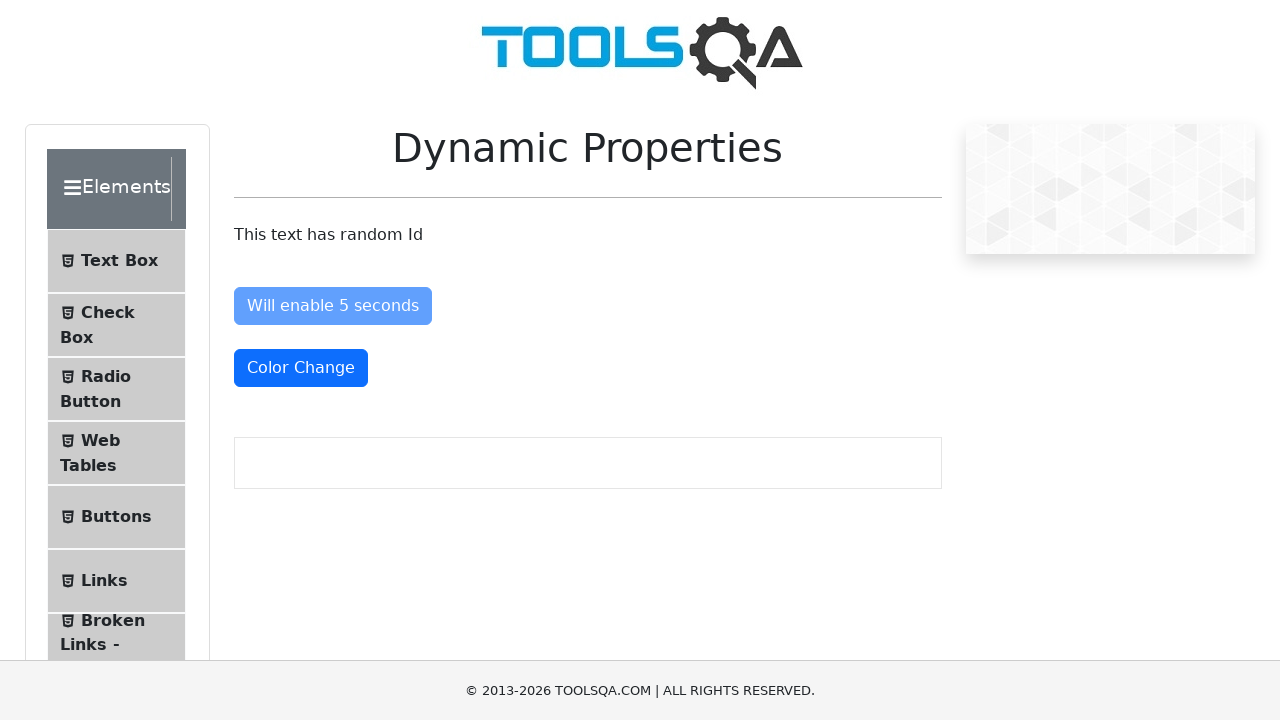

Waited for 'Visible After 5 seconds' button to become visible
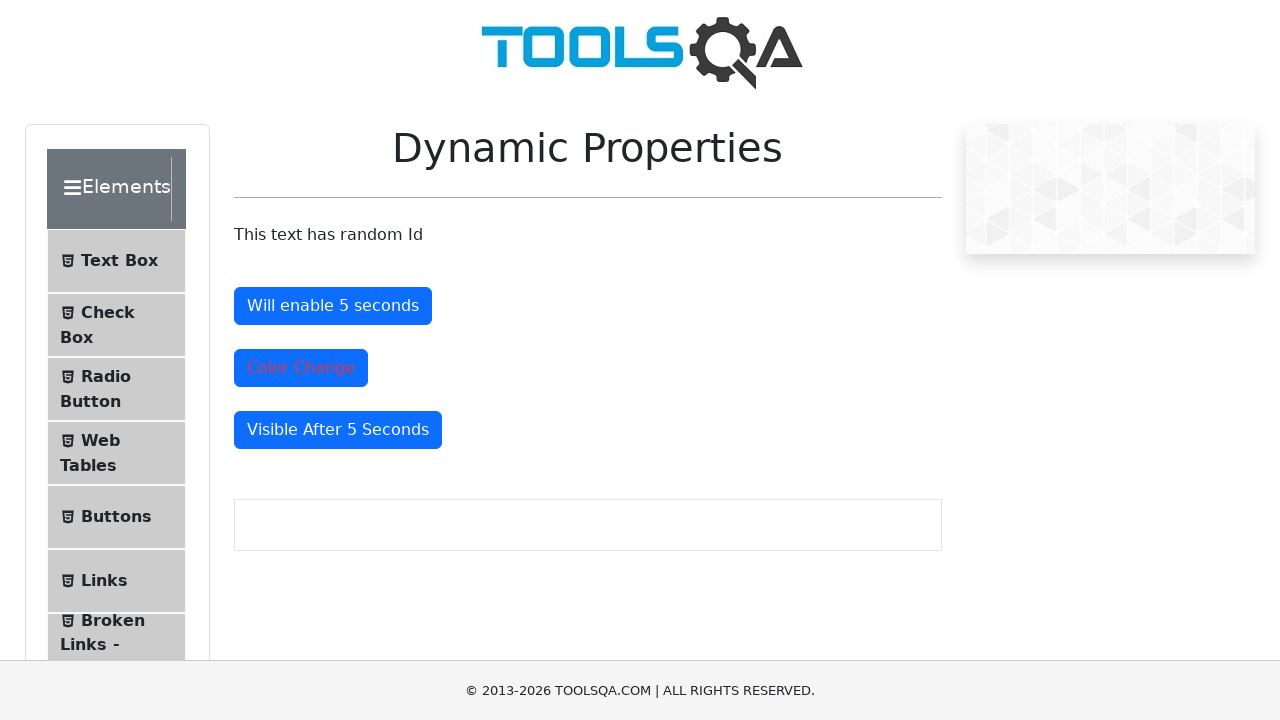

Clicked the 'Visible After 5 seconds' button at (338, 430) on #visibleAfter
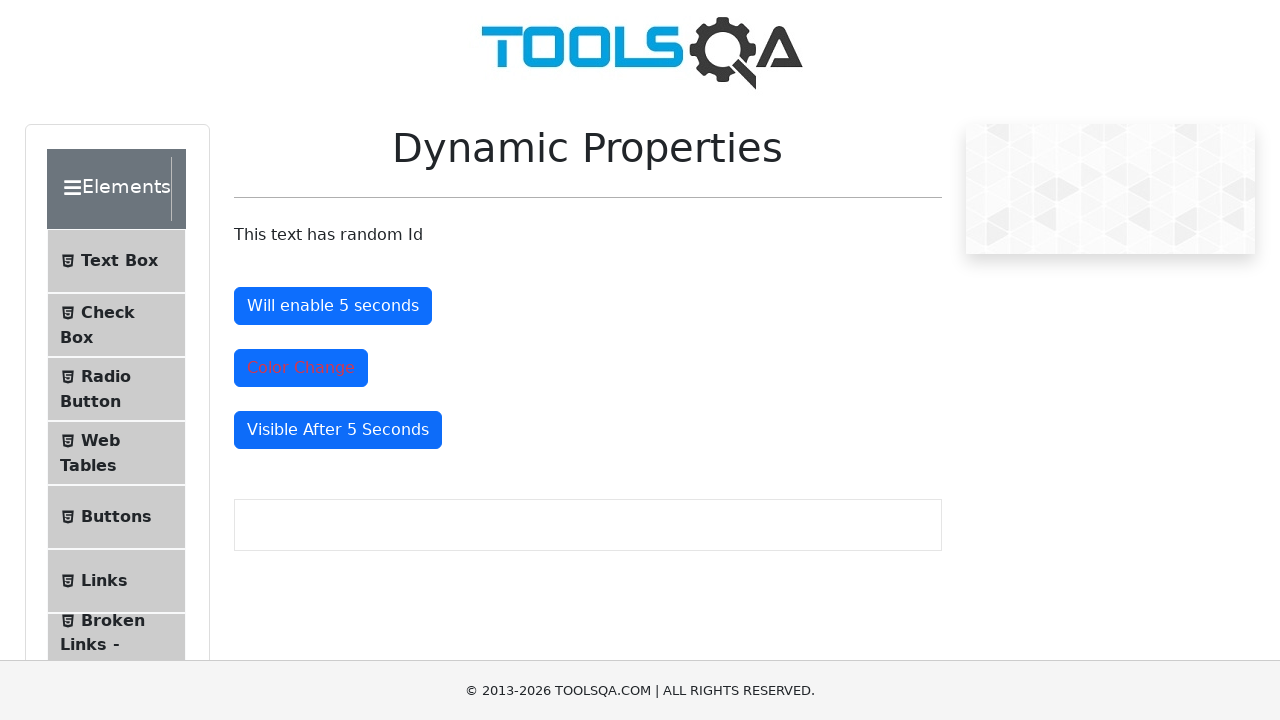

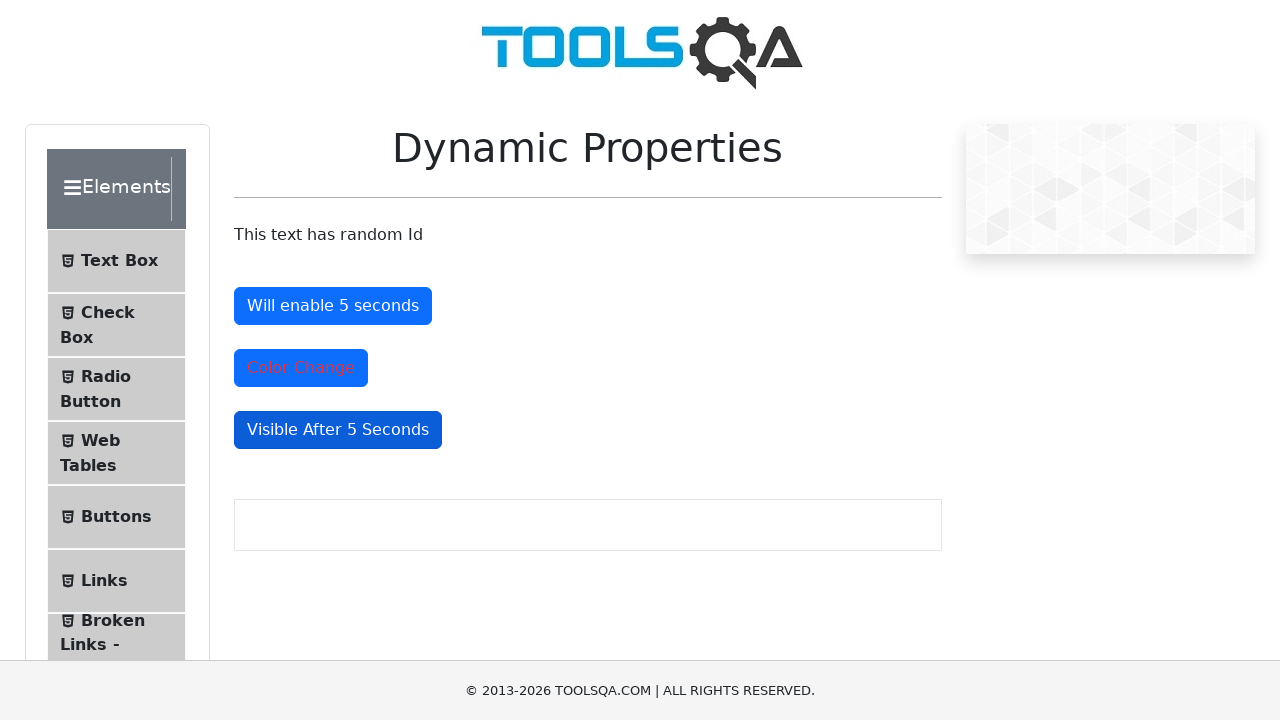